Tests the login form validation by submitting only a username without a password, and verifies that the appropriate error message is displayed indicating that a password is required.

Starting URL: https://www.saucedemo.com/

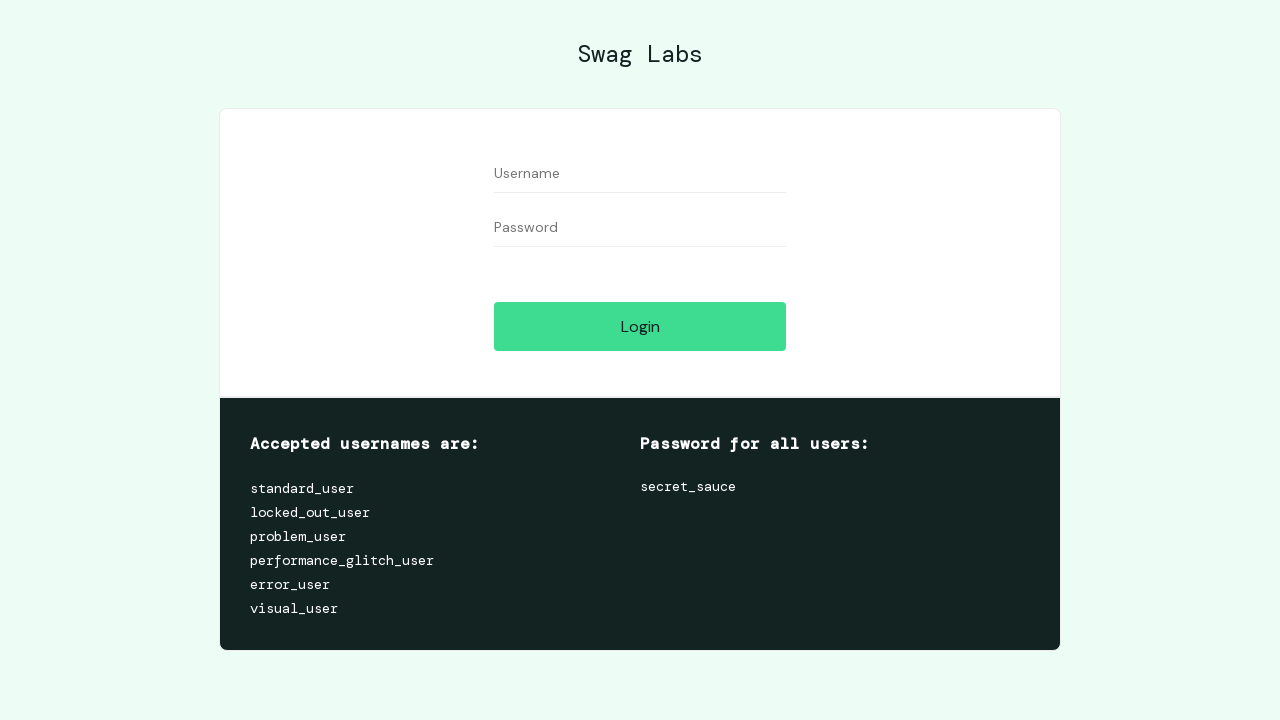

Navigated to Sauce Demo login page
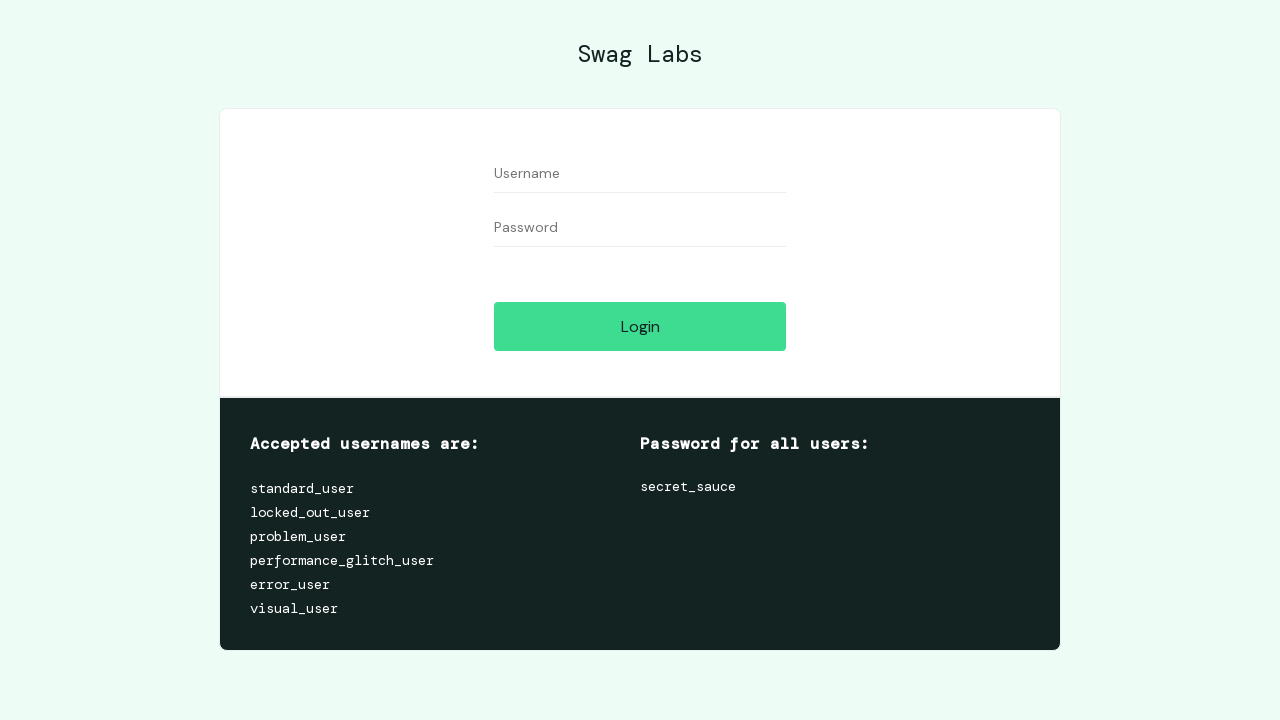

Filled username field with 'standard_user' on input#user-name
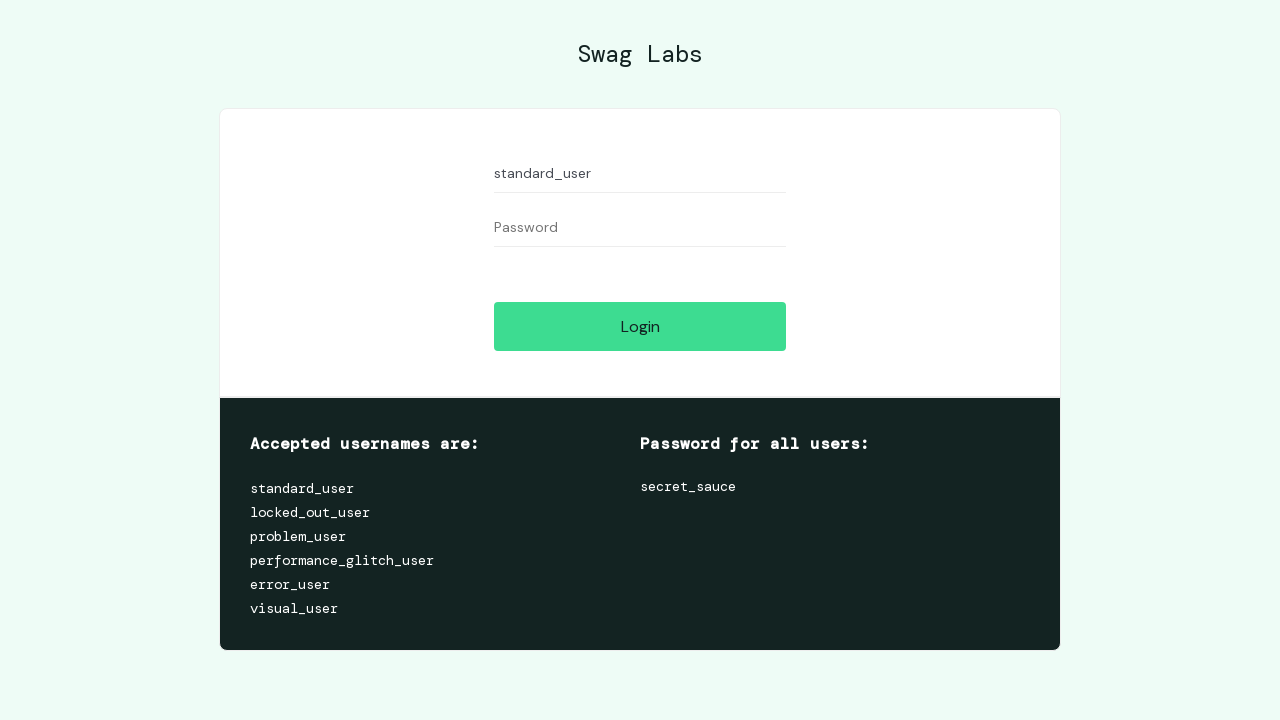

Clicked login button without entering password at (640, 326) on input#login-button
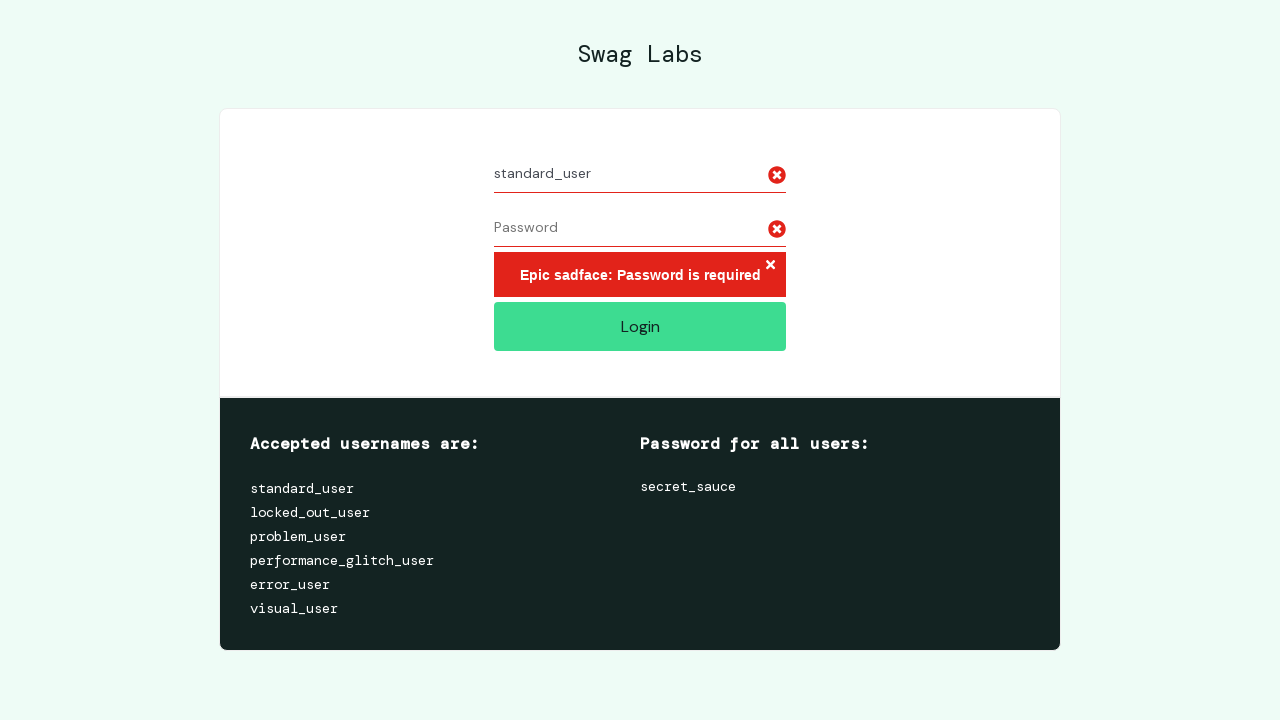

Error message element appeared on page
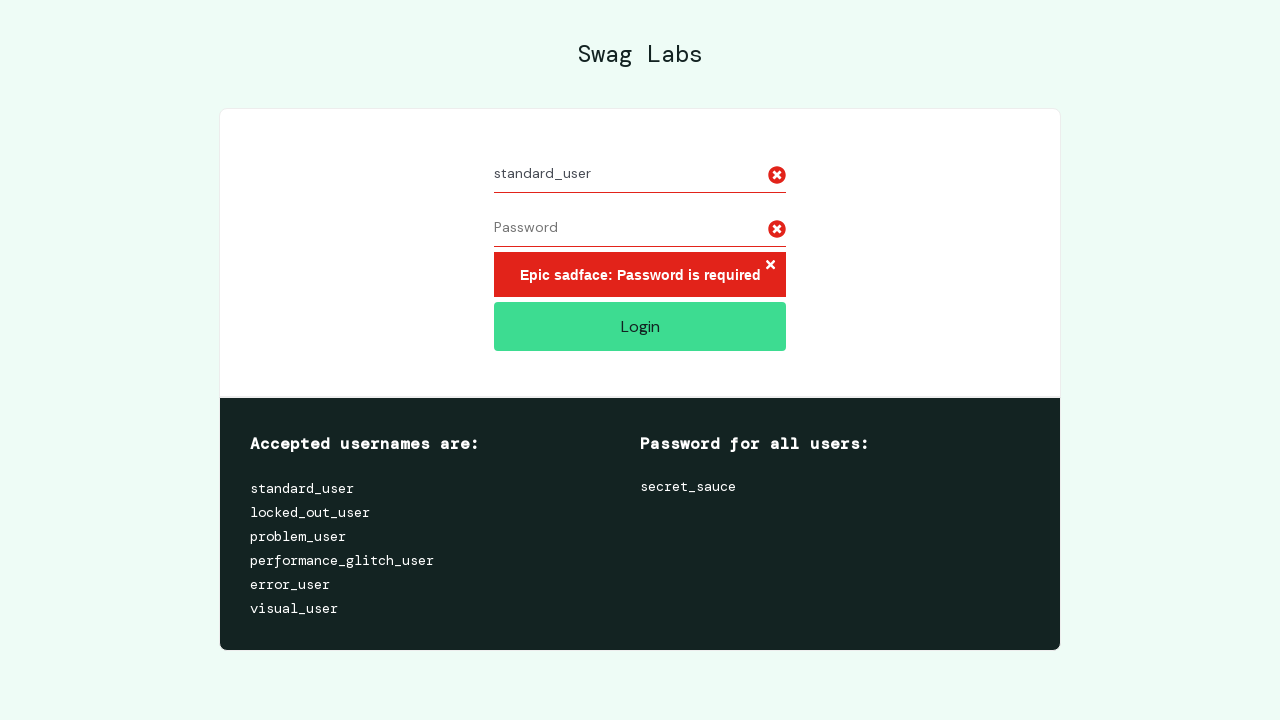

Error message is visible - password required validation confirmed
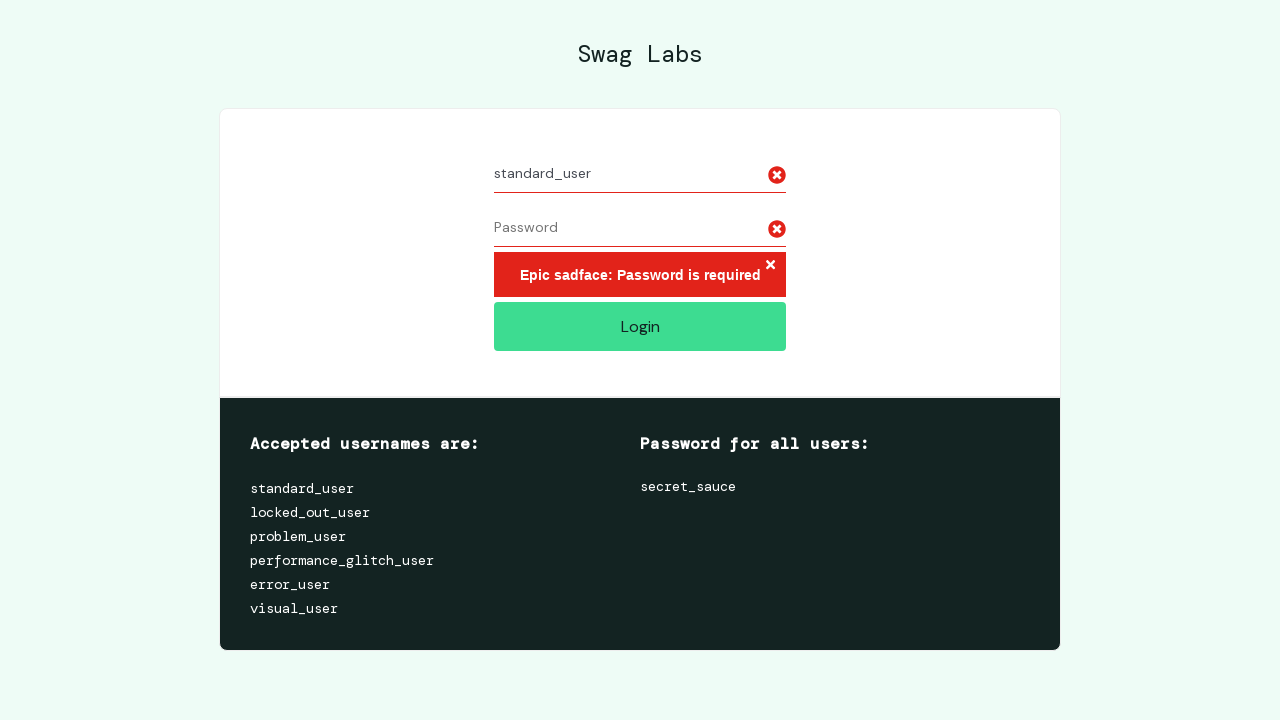

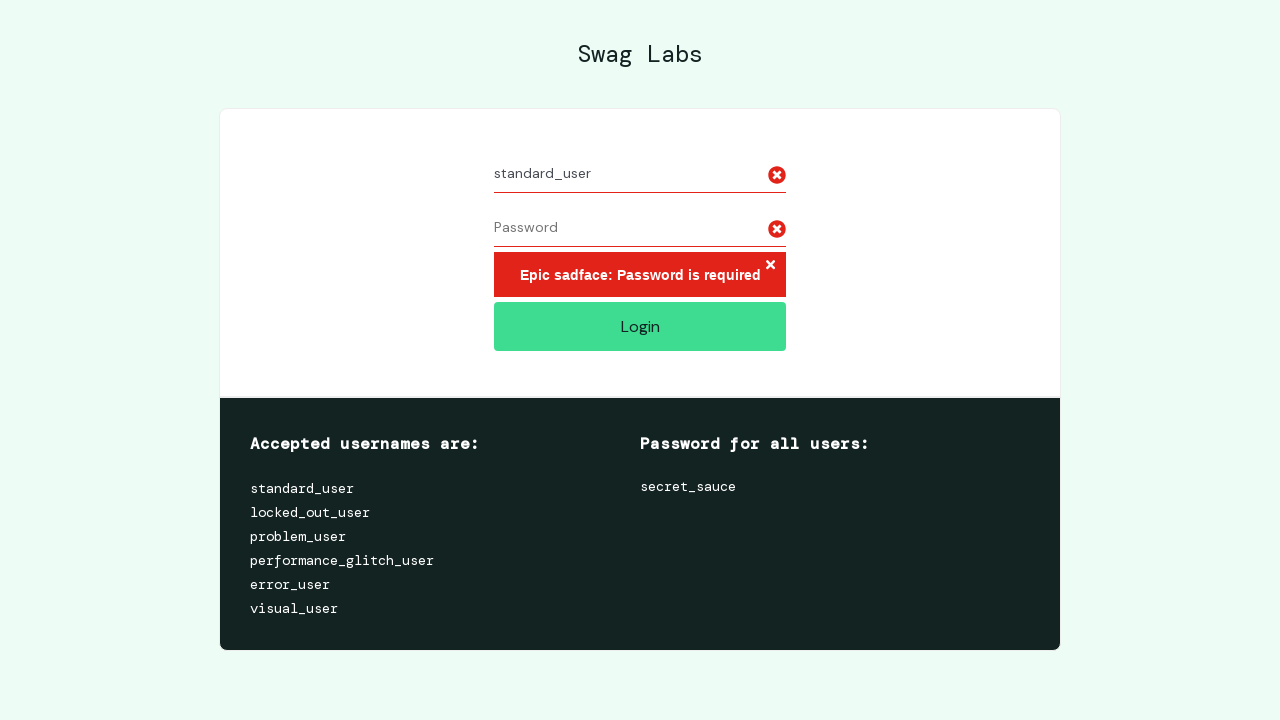